Tests window handling functionality by clicking a button that opens a new window, switching to it, verifying content, and switching back to the parent window

Starting URL: https://demo.automationtesting.in/Windows.html

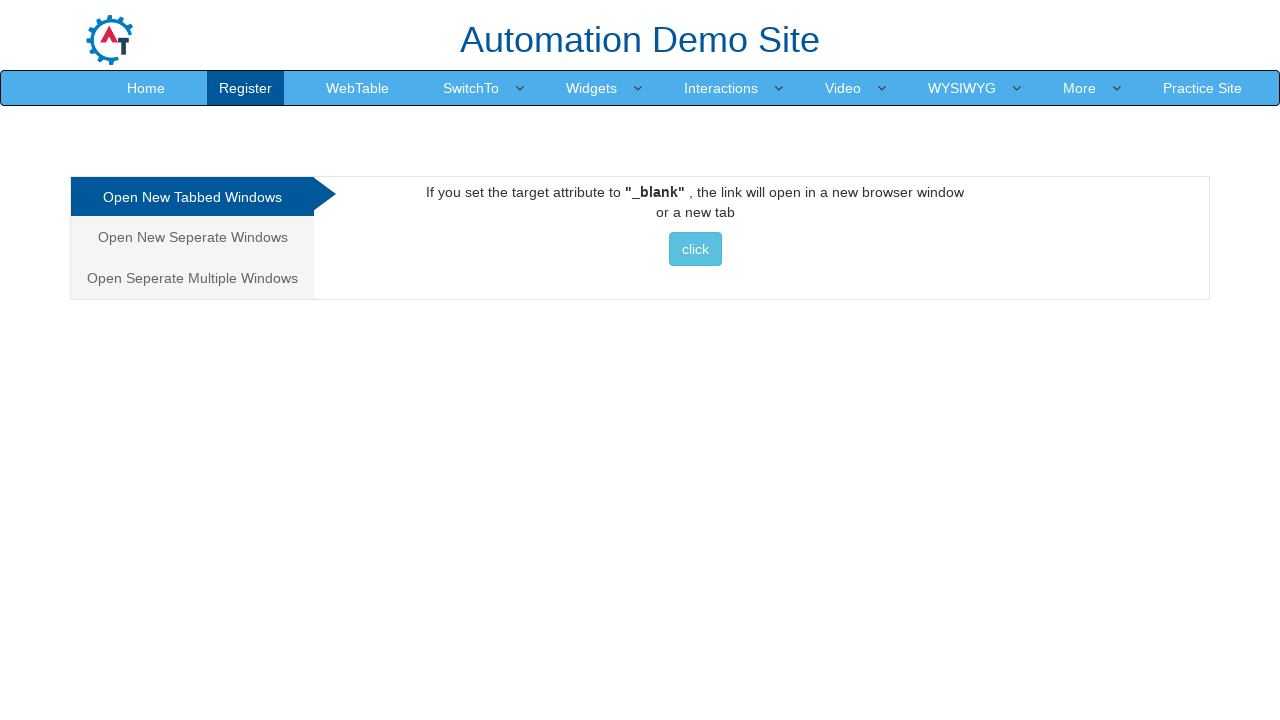

Clicked button to open new window at (695, 249) on xpath=//*[@id='Tabbed']/a/button
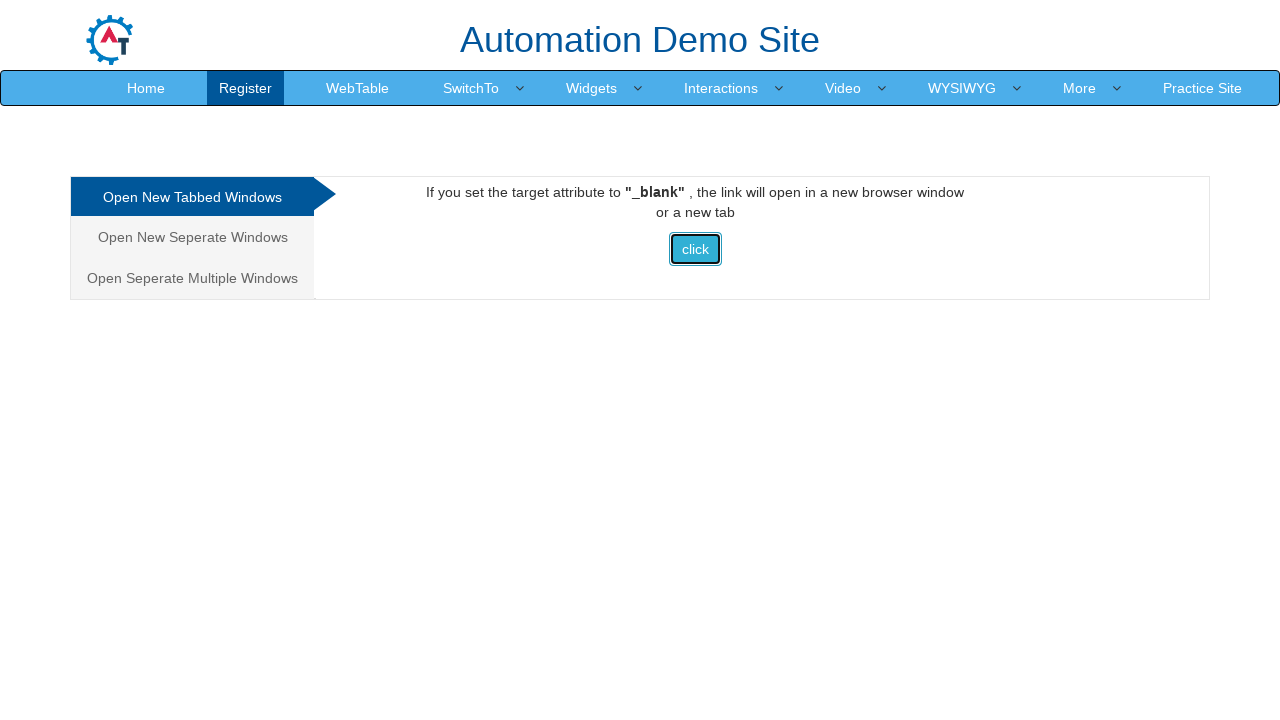

New window opened and captured
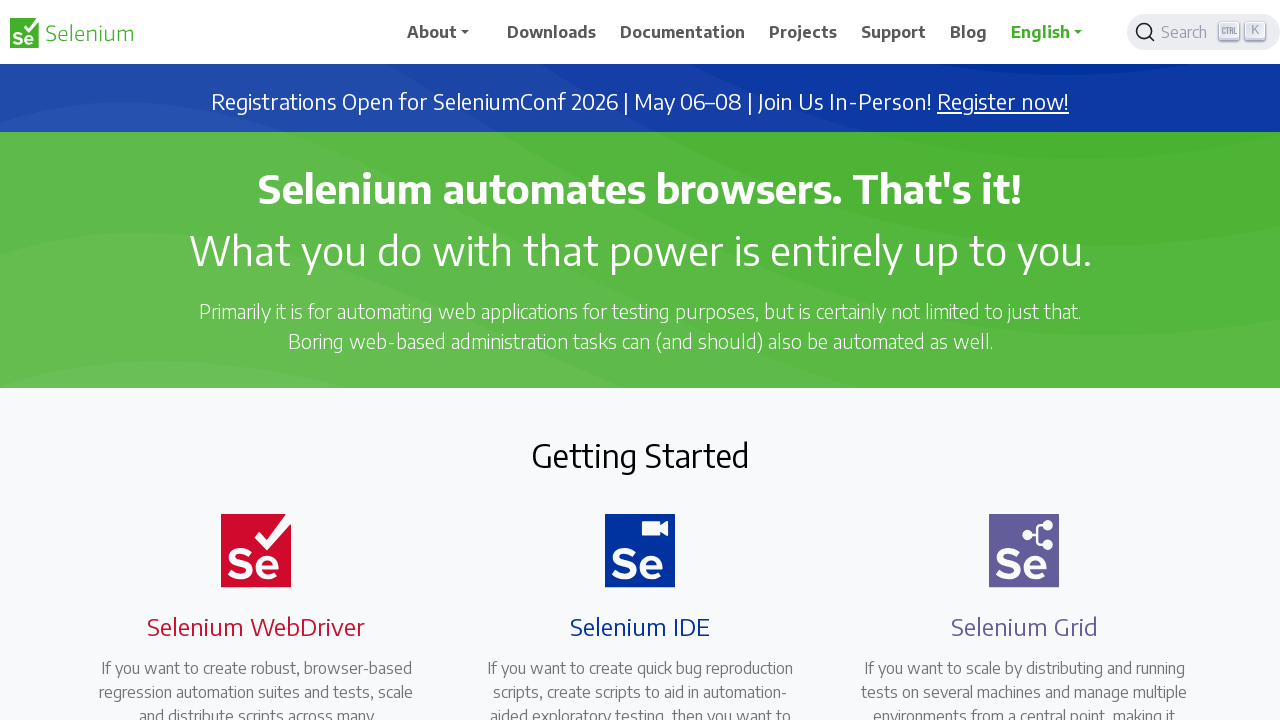

New page finished loading
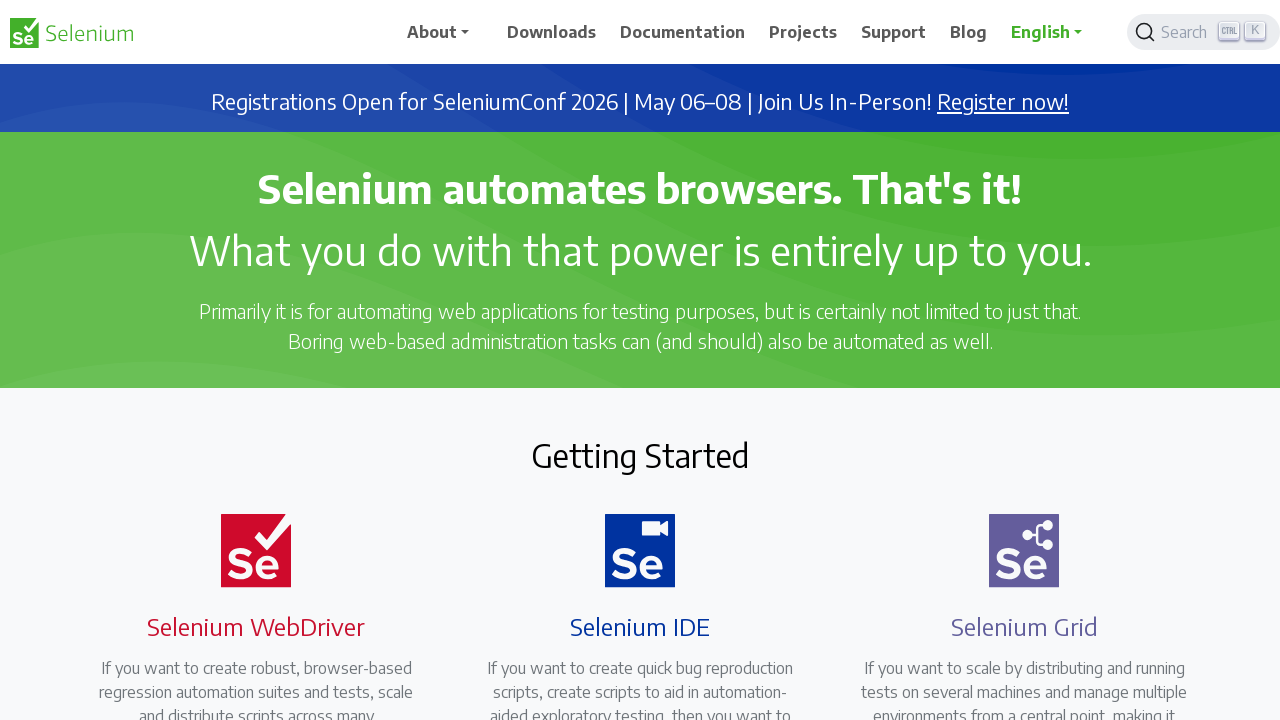

Retrieved heading text: 'Selenium automates browsers. That's it!'
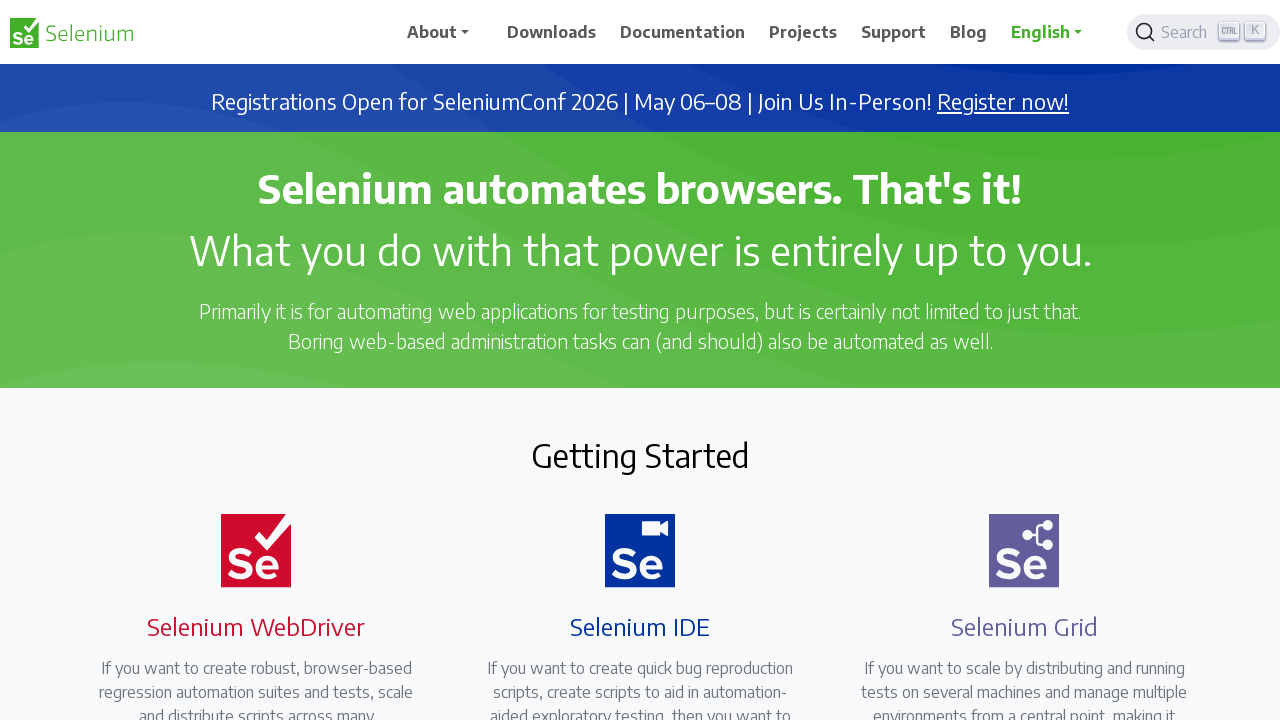

Verified heading text matches expected content
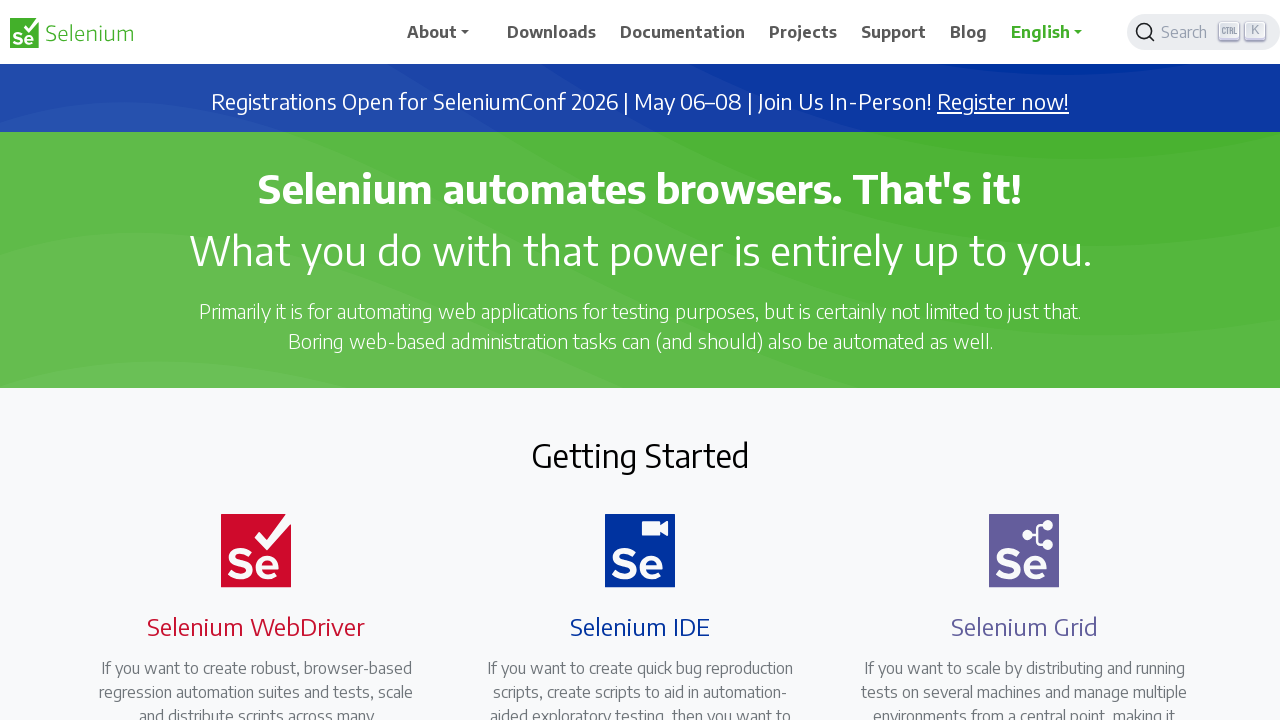

Closed new window
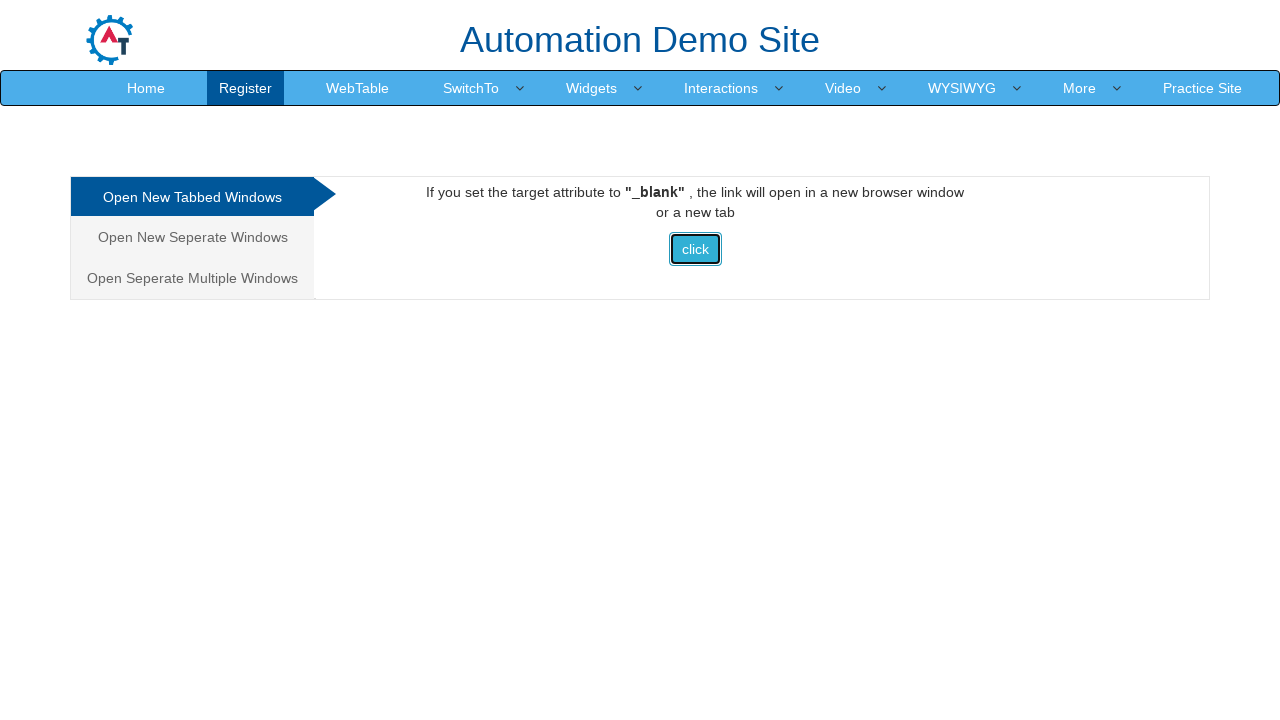

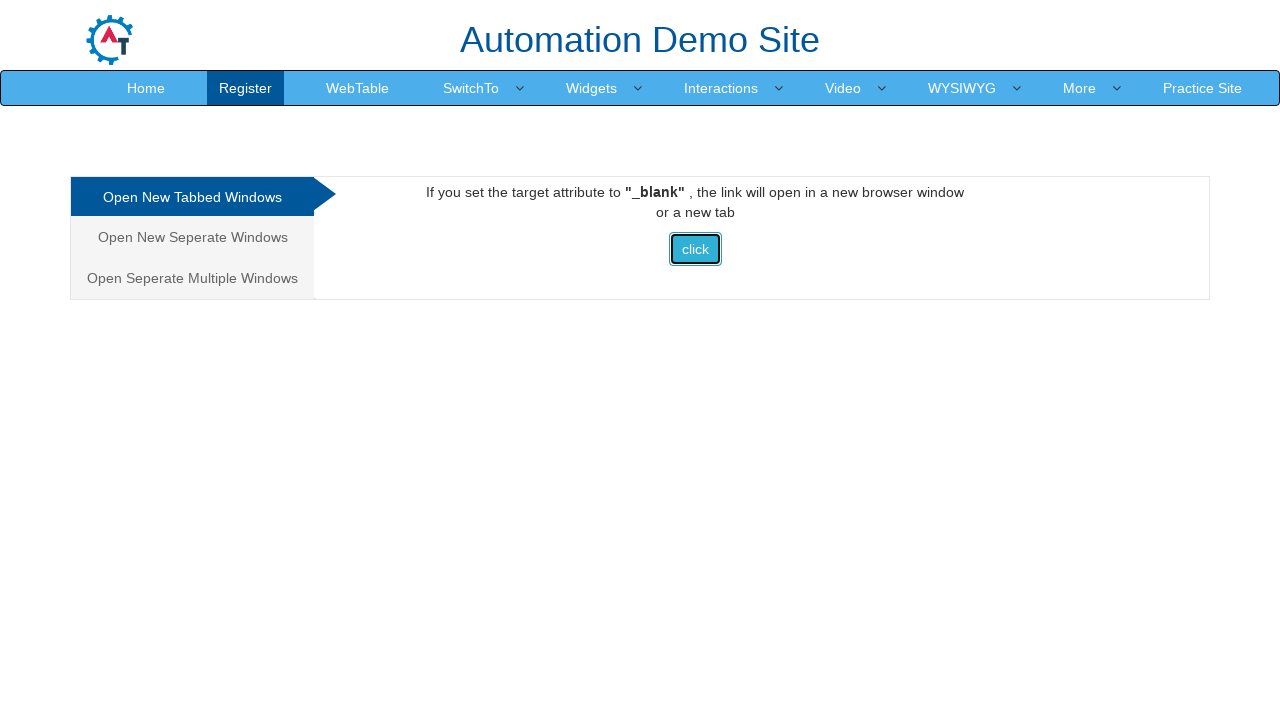